Navigates to NuGet.org and performs keyboard input actions to type text

Starting URL: https://nuget.org

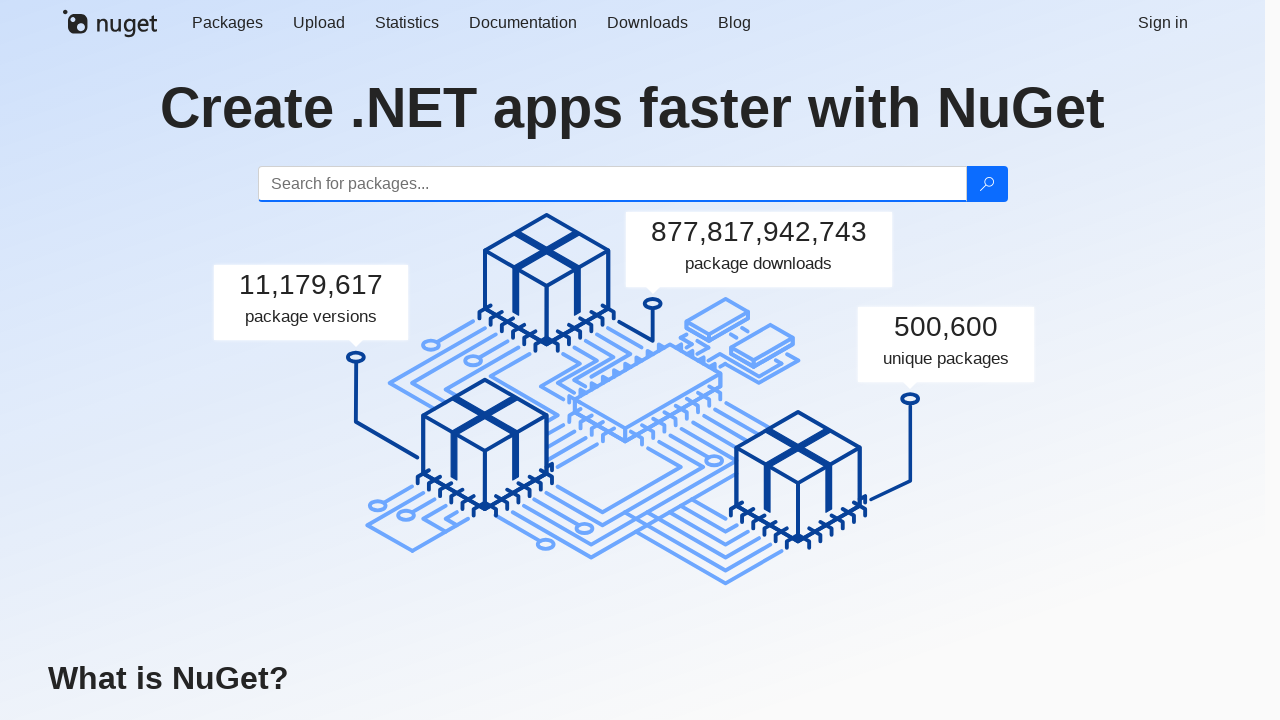

Waited for page to load (domcontentloaded)
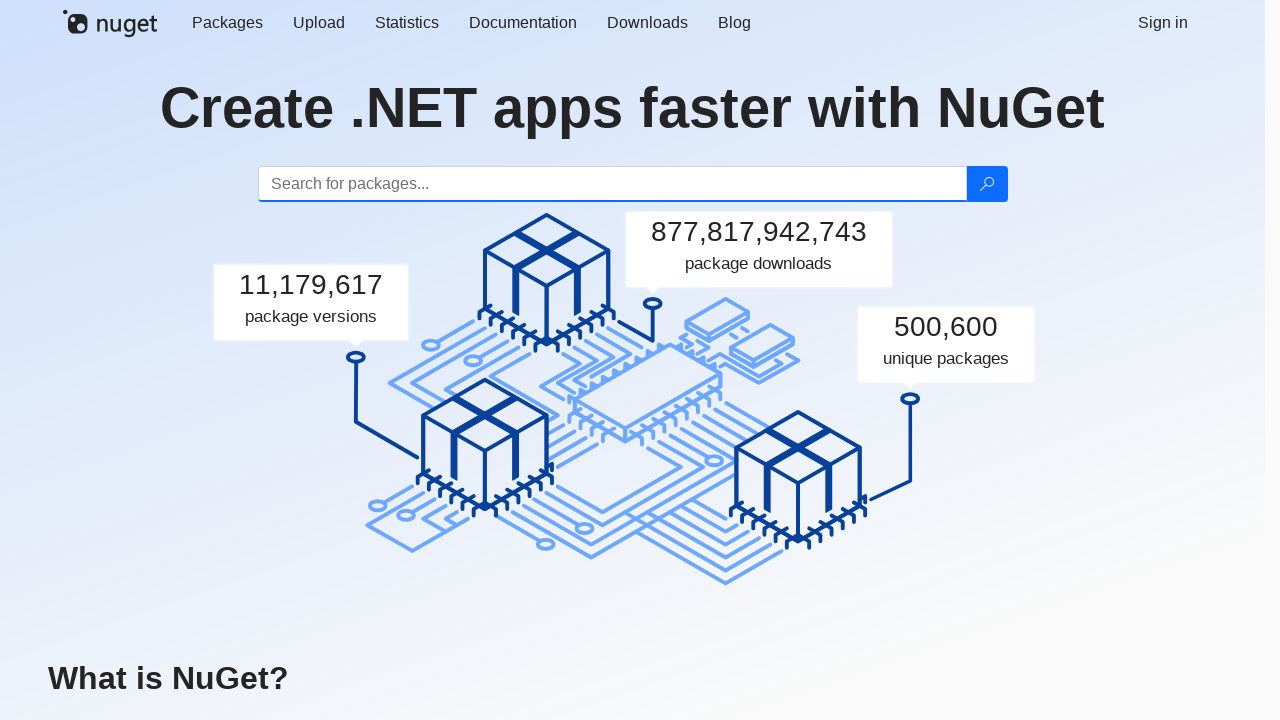

Clicked on search input field at (612, 184) on #search
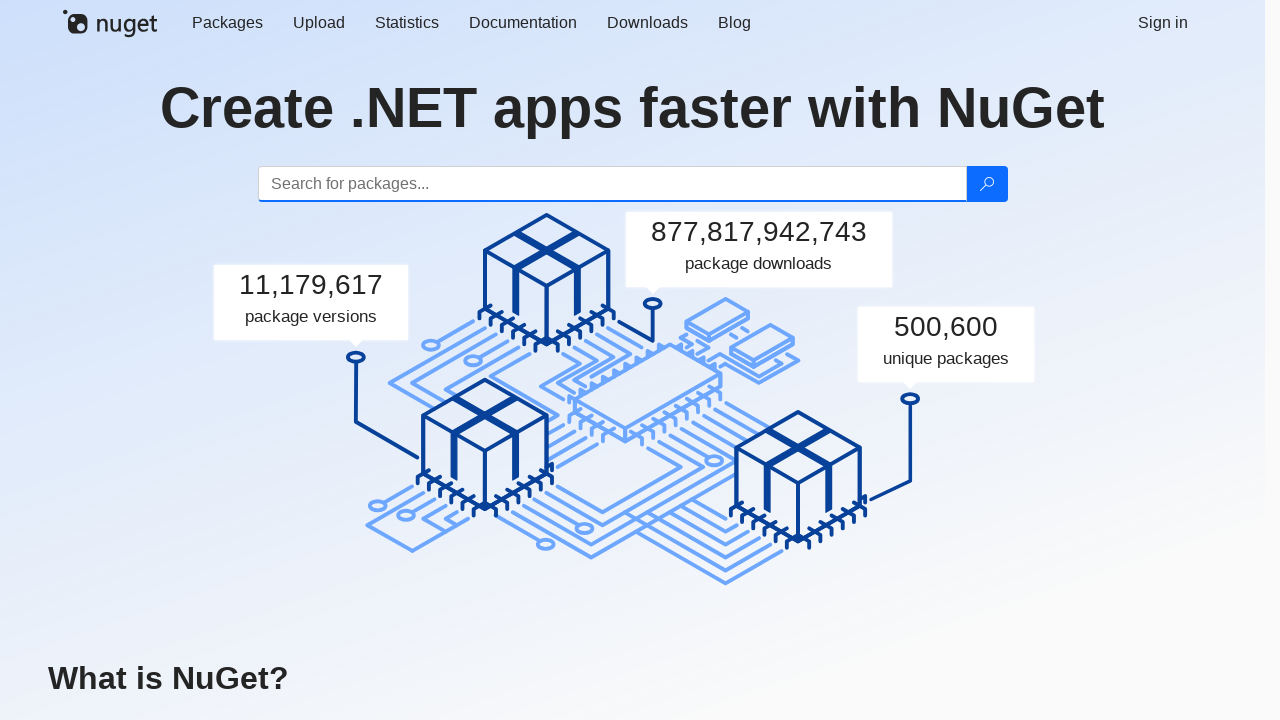

Typed 'abcHi,World!' using keyboard
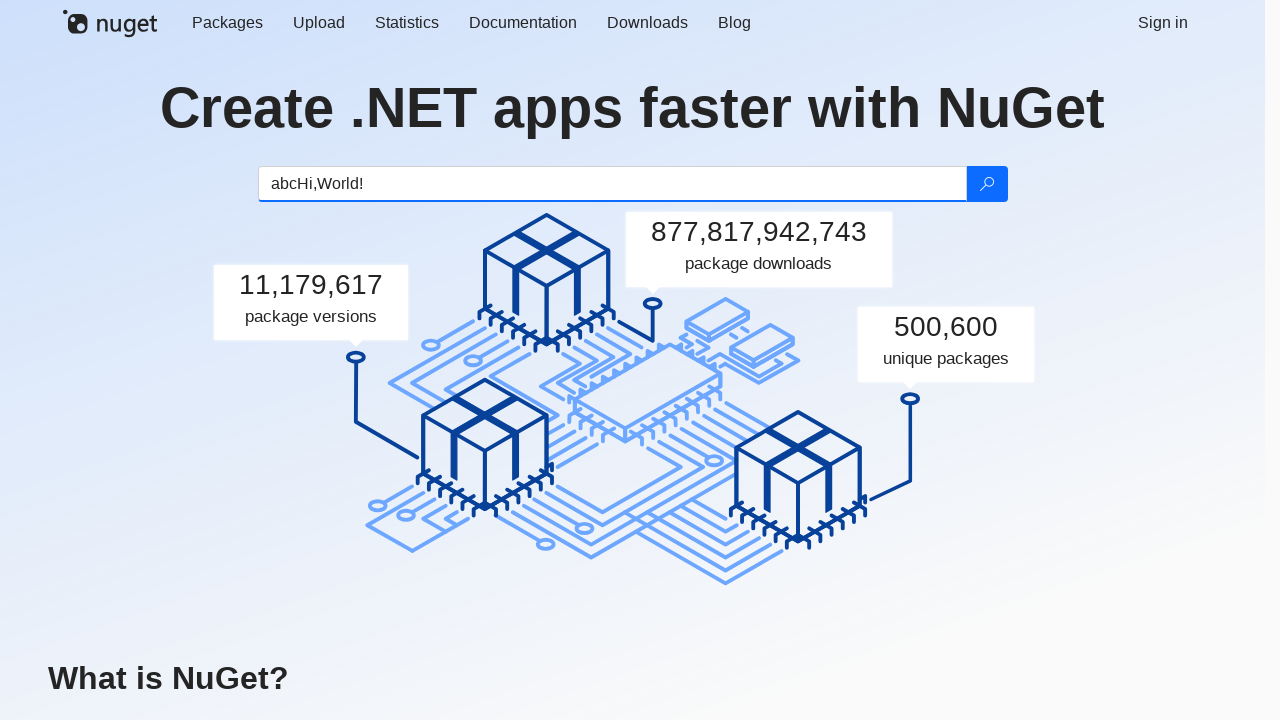

Waited for 1000ms
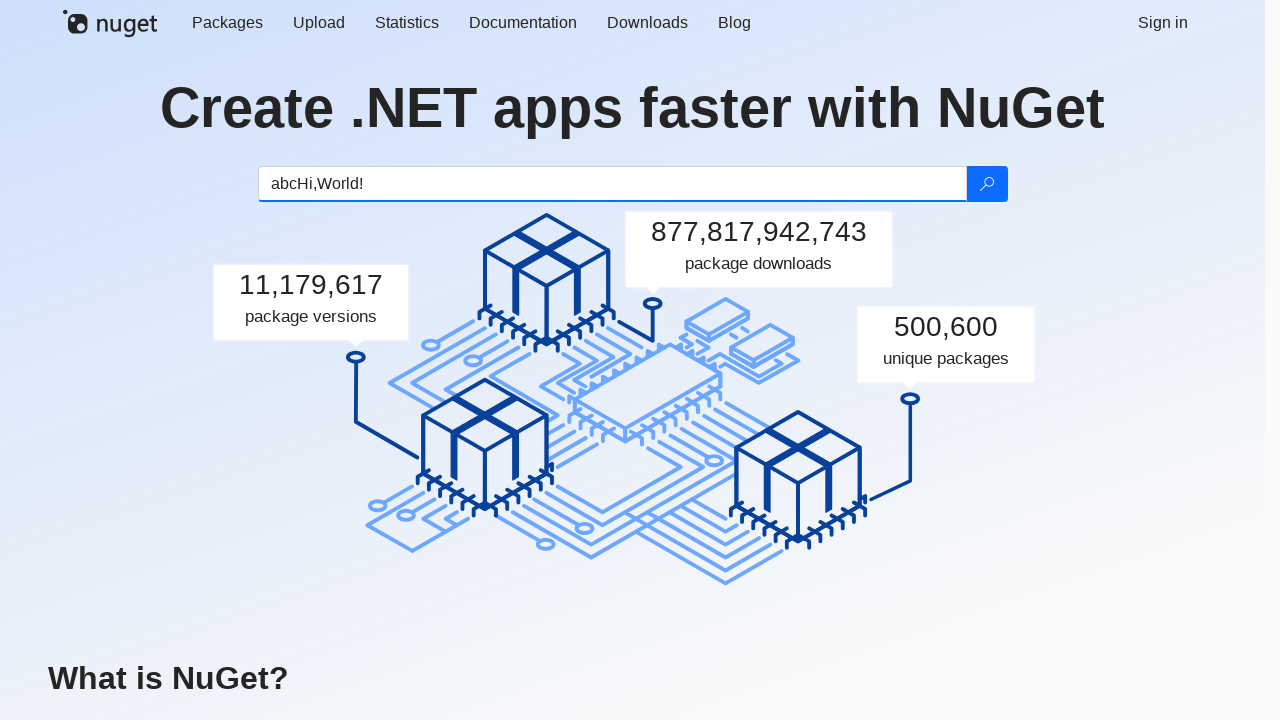

Typed 'qwe' using keyboard
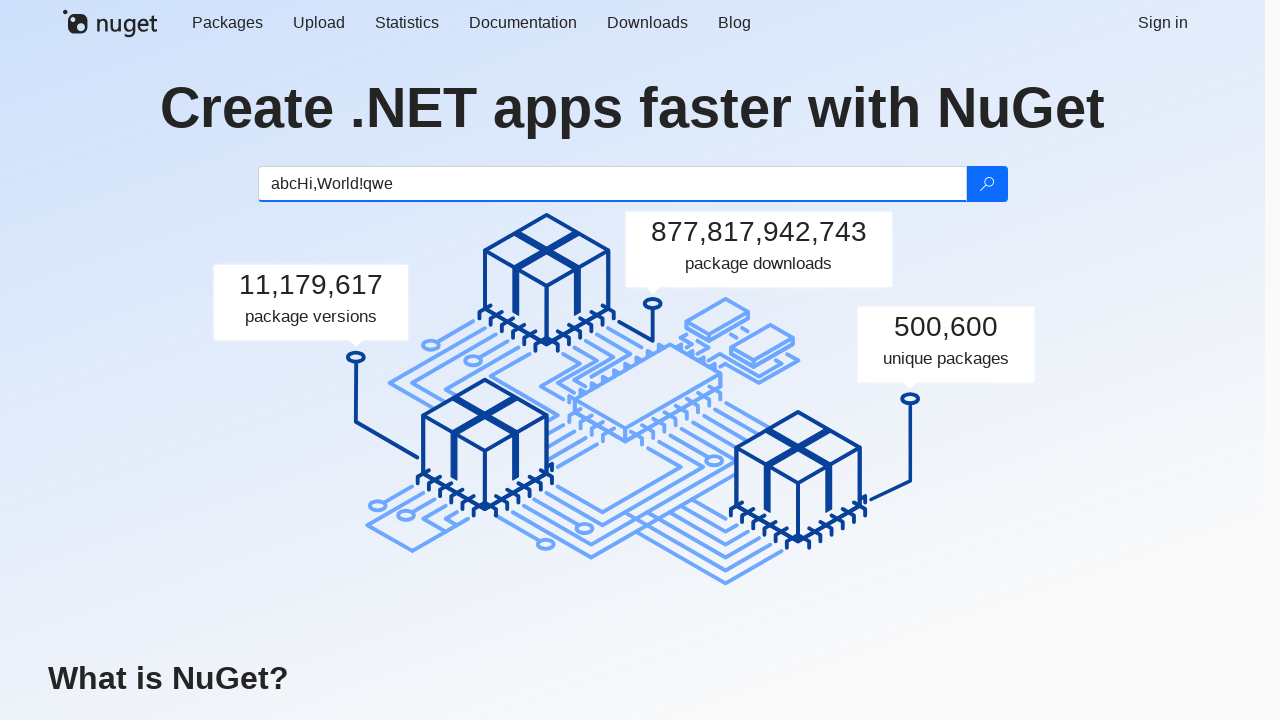

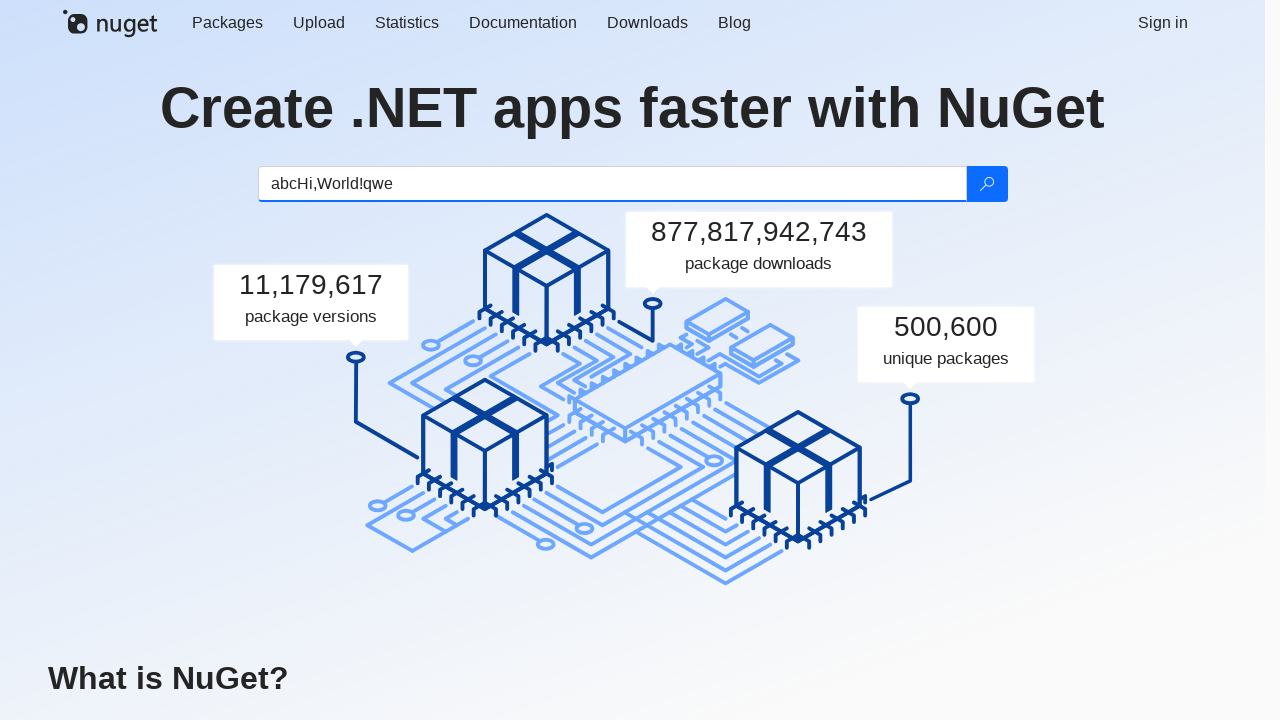